Tests iframe interaction by clicking a navbar toggler element inside an iframe

Starting URL: https://www.qa-practice.com/elements/iframe/iframe_page

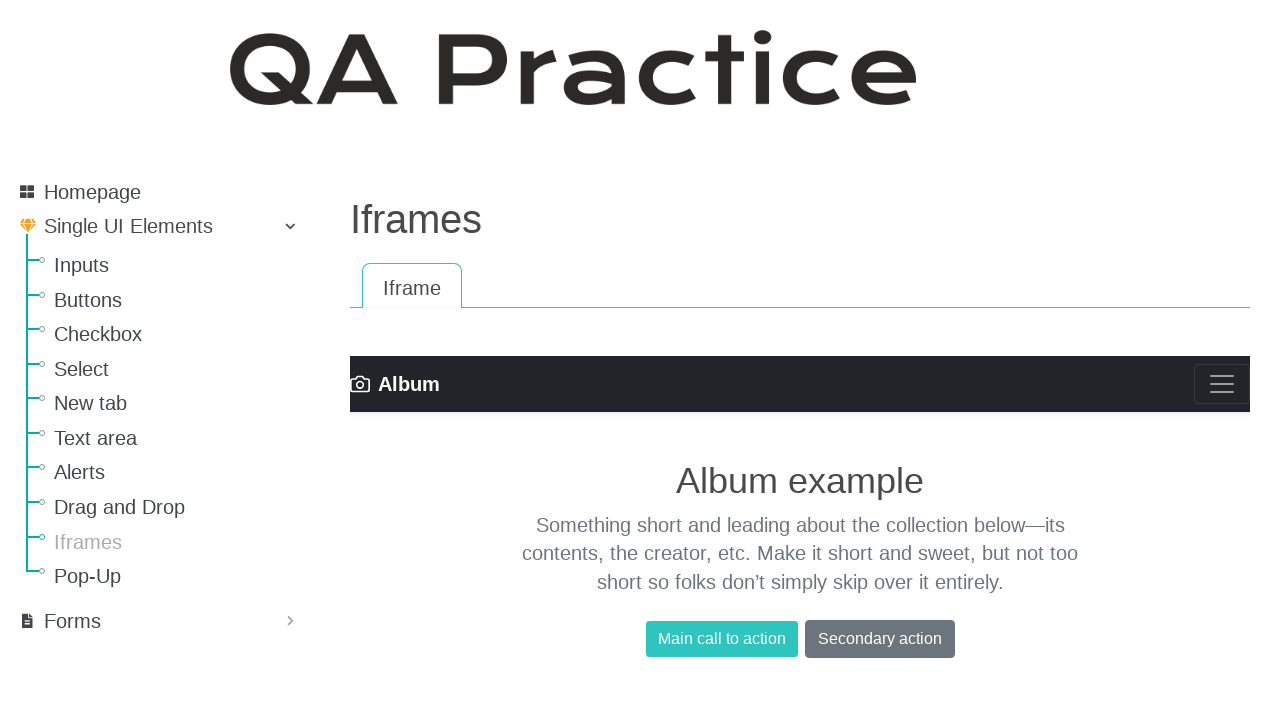

Navigated to iframe test page
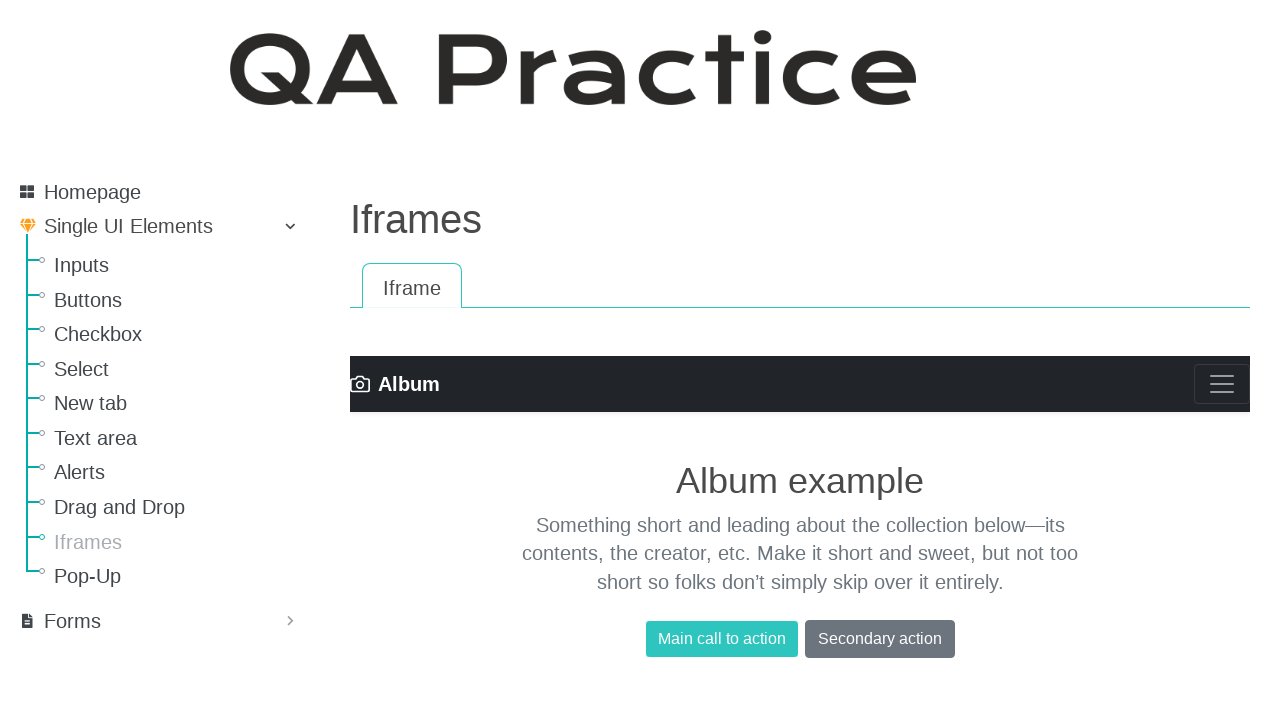

Located navbar toggler element inside iframe
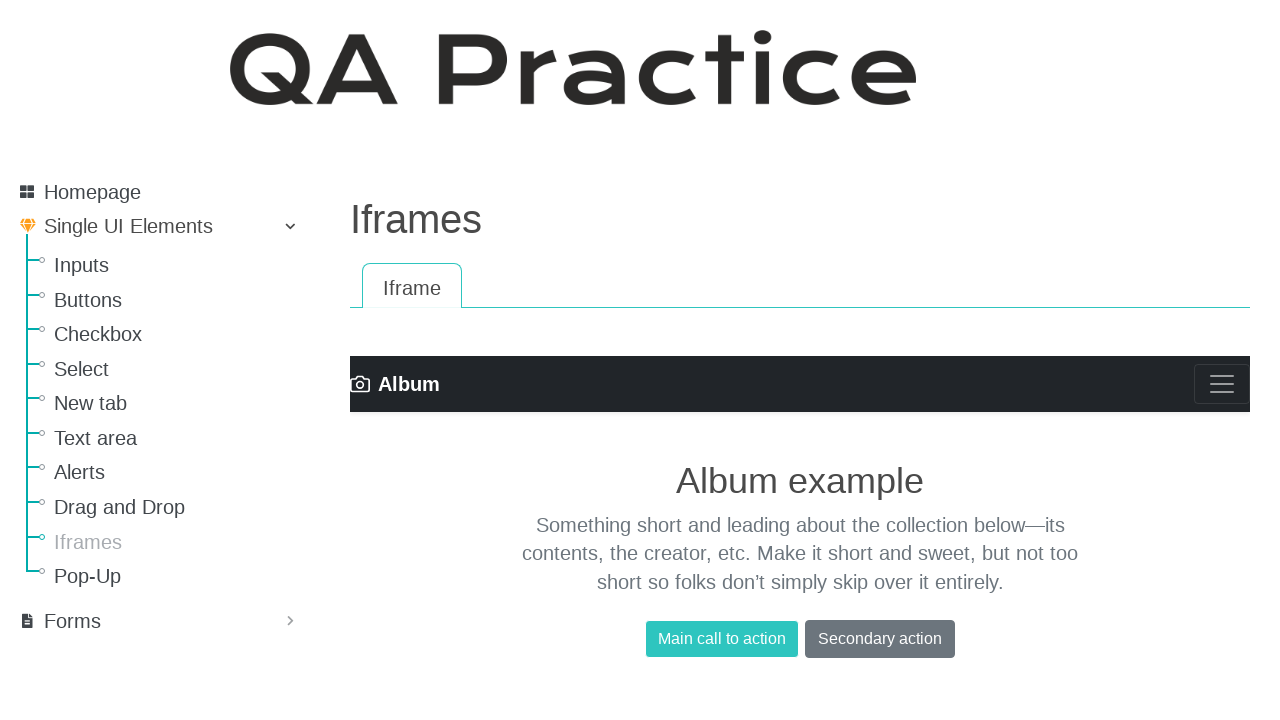

Clicked navbar toggler icon inside iframe at (1222, 384) on css=.navbar-toggler-icon
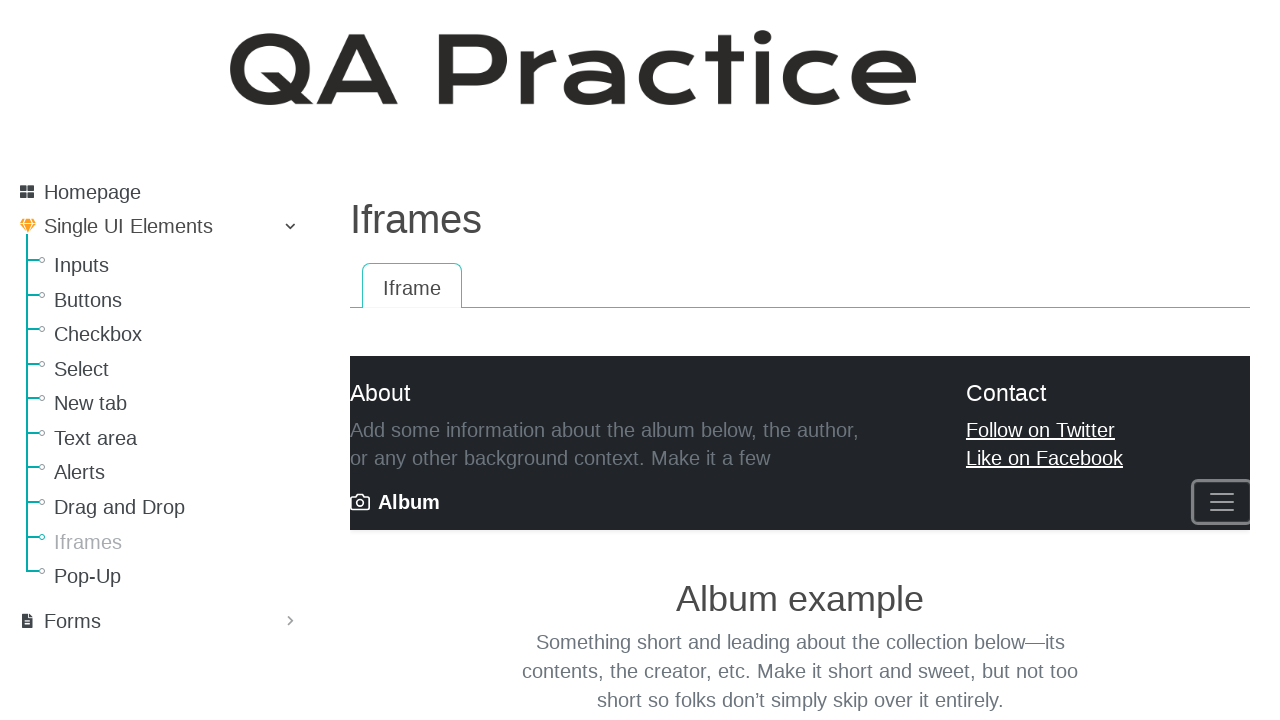

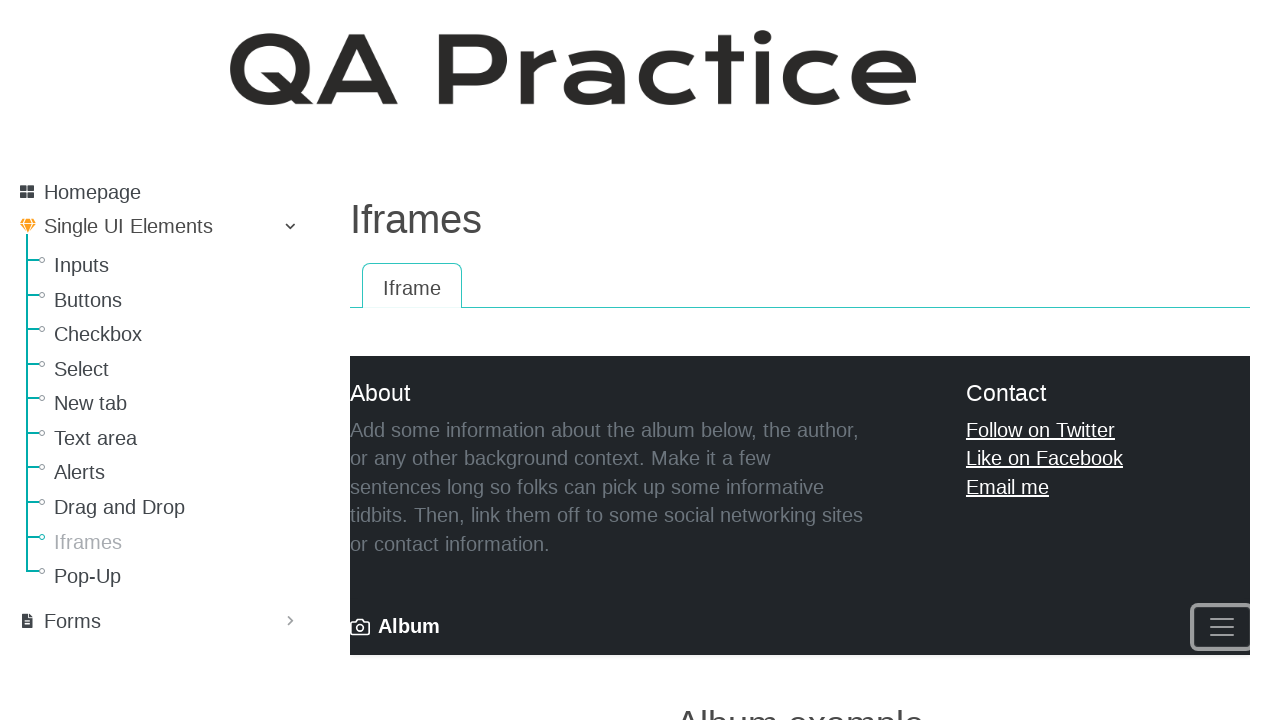